Tests the navigation bar functionality of the FamCare website, including verifying logo display, clicking navigation links (Famcare, Specialists, Blog, Academy, Organizations, Who We Are), testing hover effects, and clicking the "Join as Specialist" button

Starting URL: https://famcare.app/

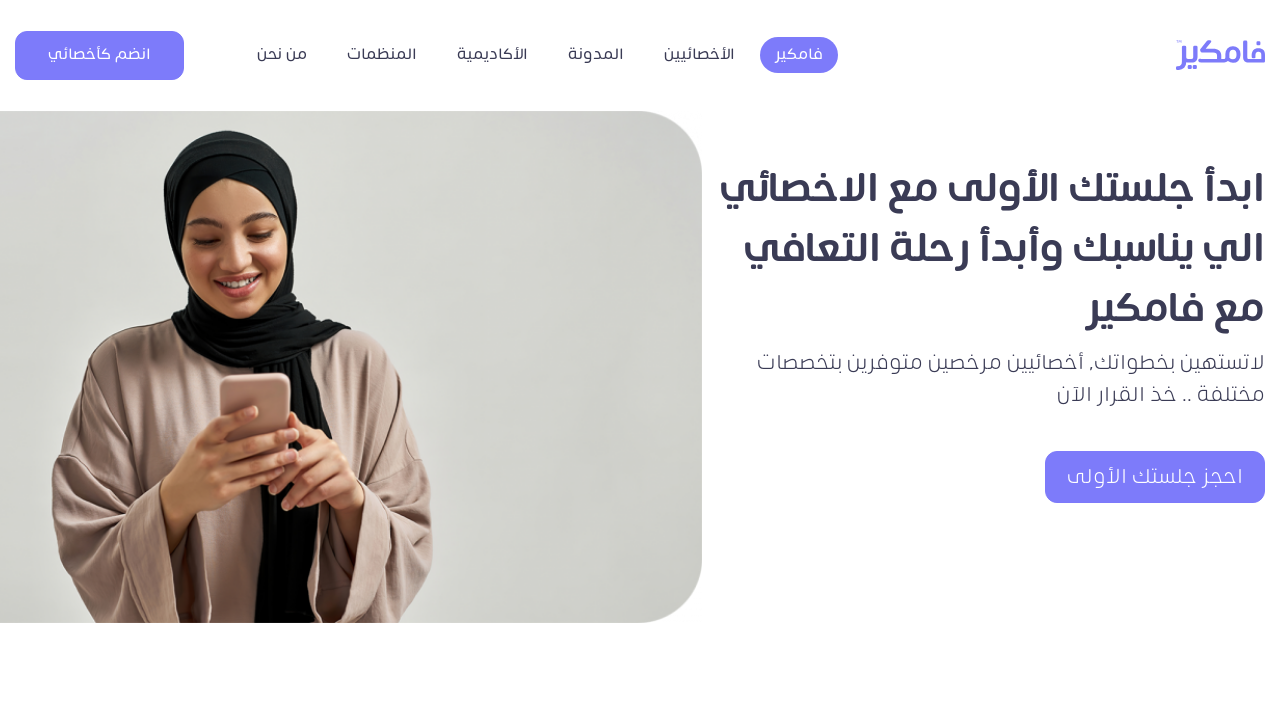

FamCare logo element loaded
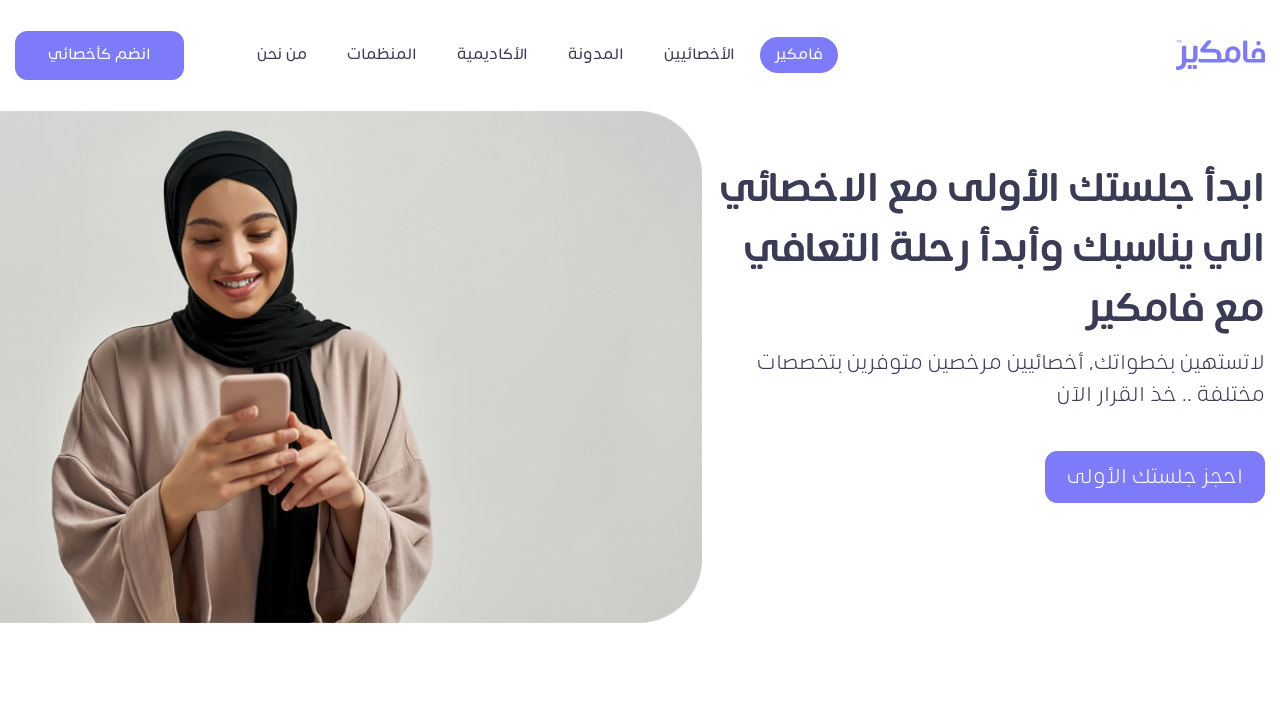

Clicked FamCare logo at (1220, 55) on xpath=/html/body/header/div/div/nav/a
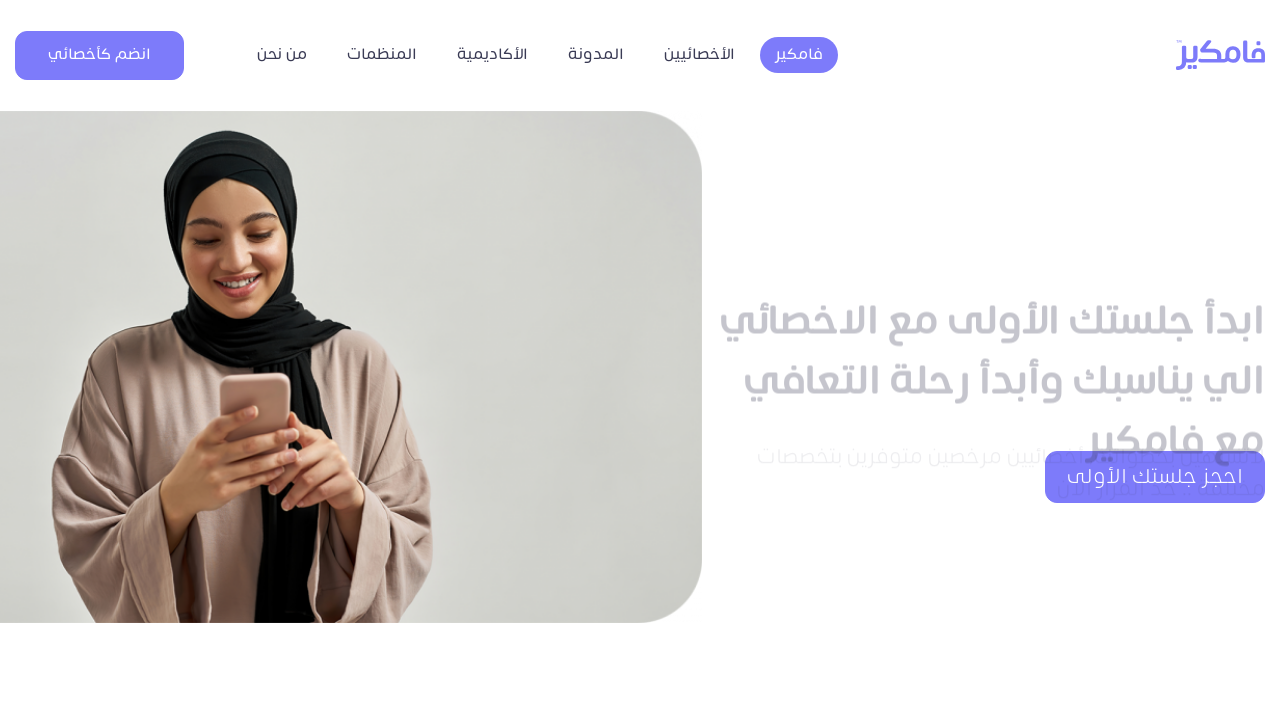

Located Famcare navigation link
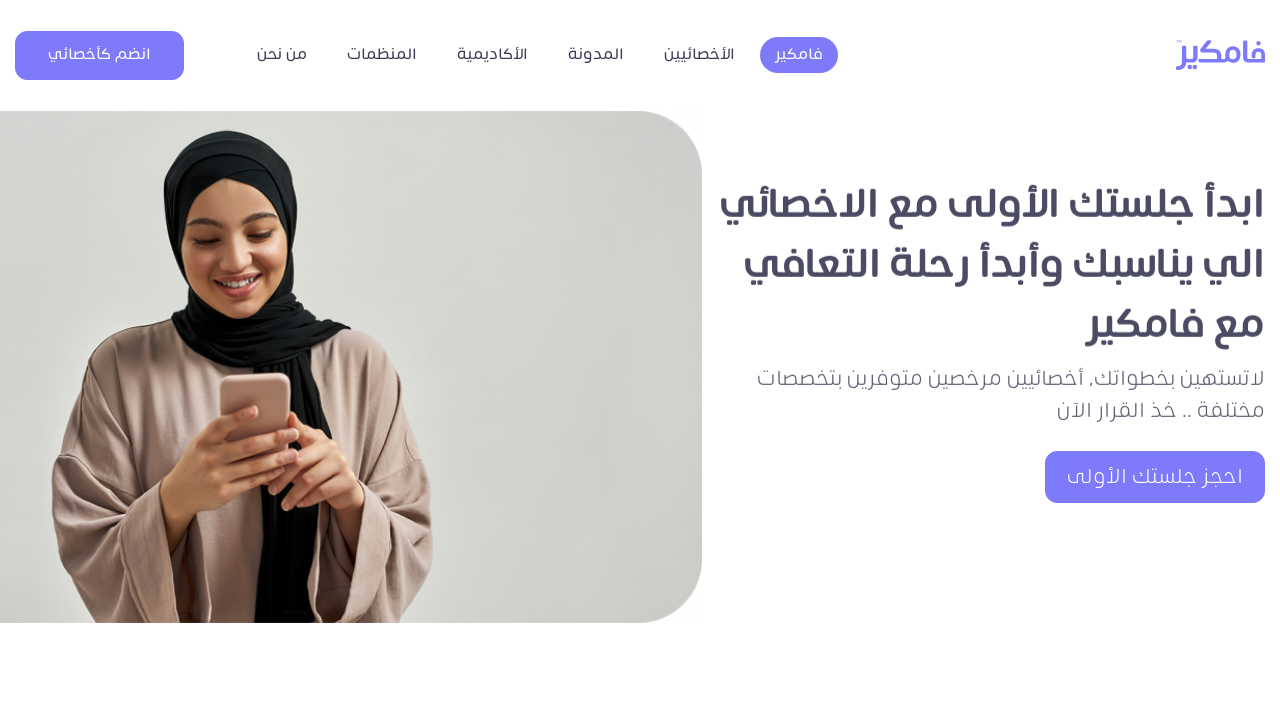

Hovered over Famcare link at (799, 55) on xpath=//*[@id='menu-item-6']
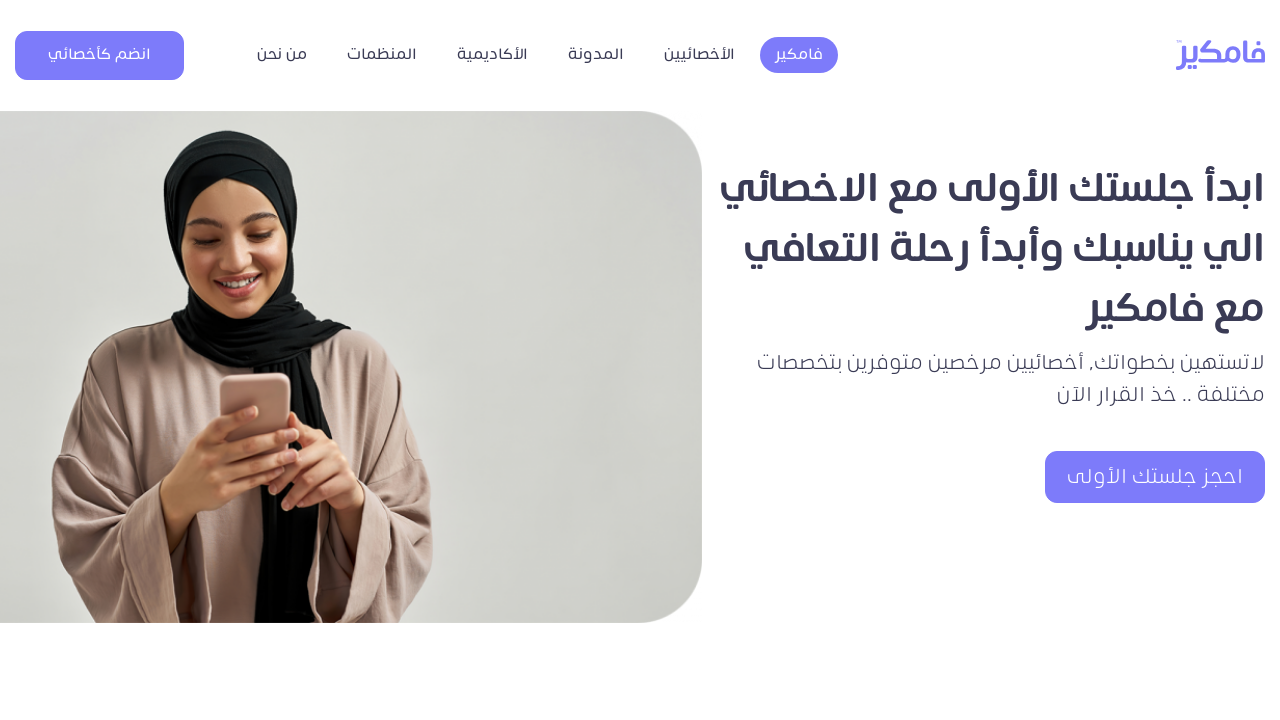

Clicked Famcare navigation link at (799, 55) on xpath=//*[@id='menu-item-6']
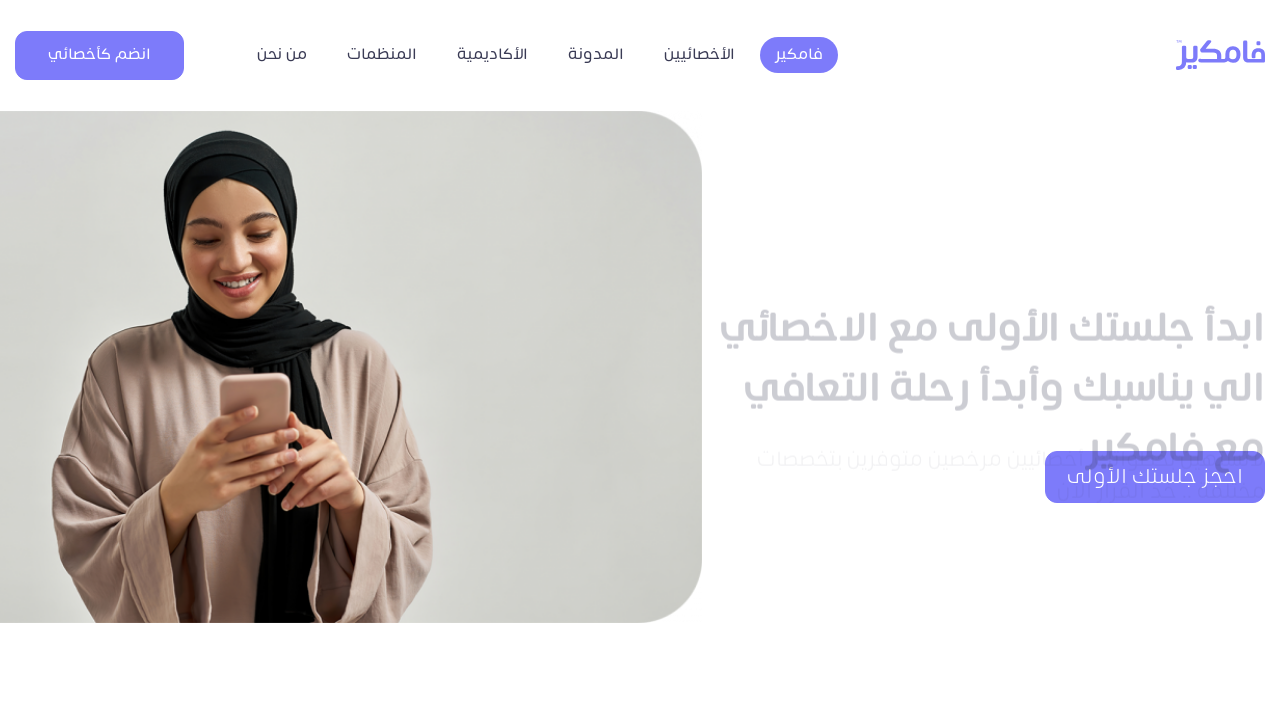

Located Specialists navigation link
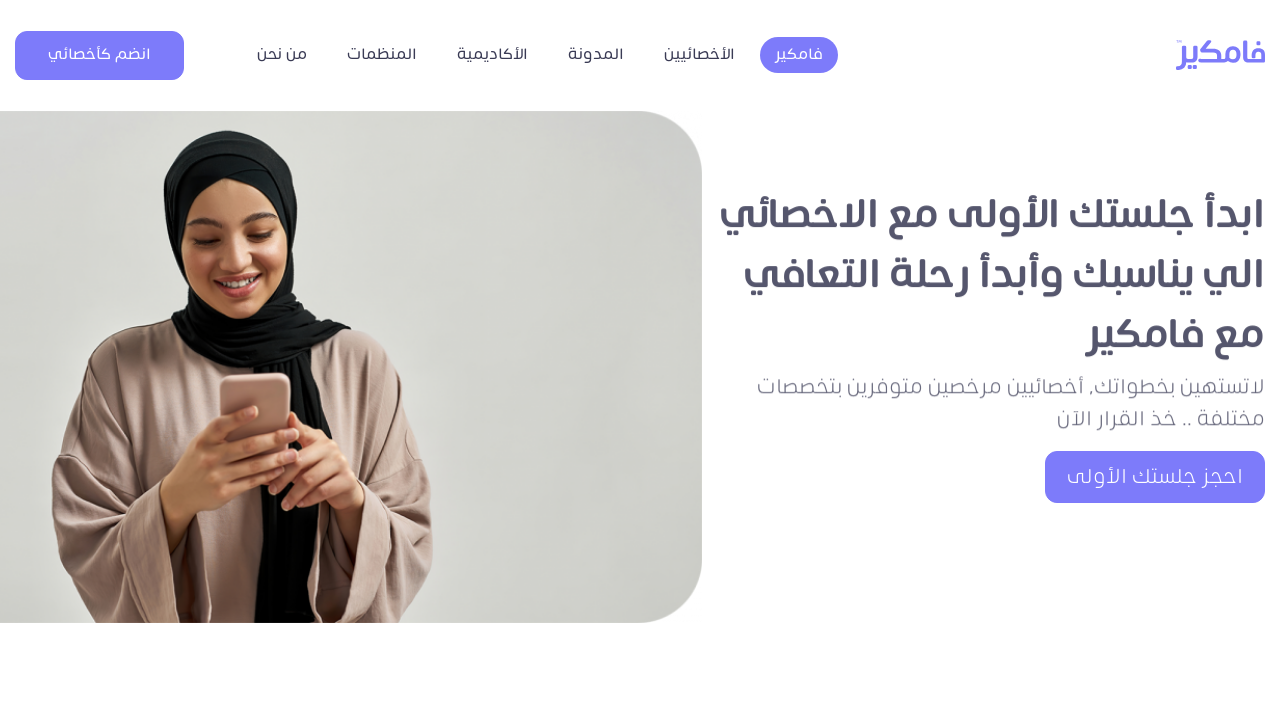

Hovered over Specialists link at (700, 55) on xpath=//*[@id='menu-item-1026']
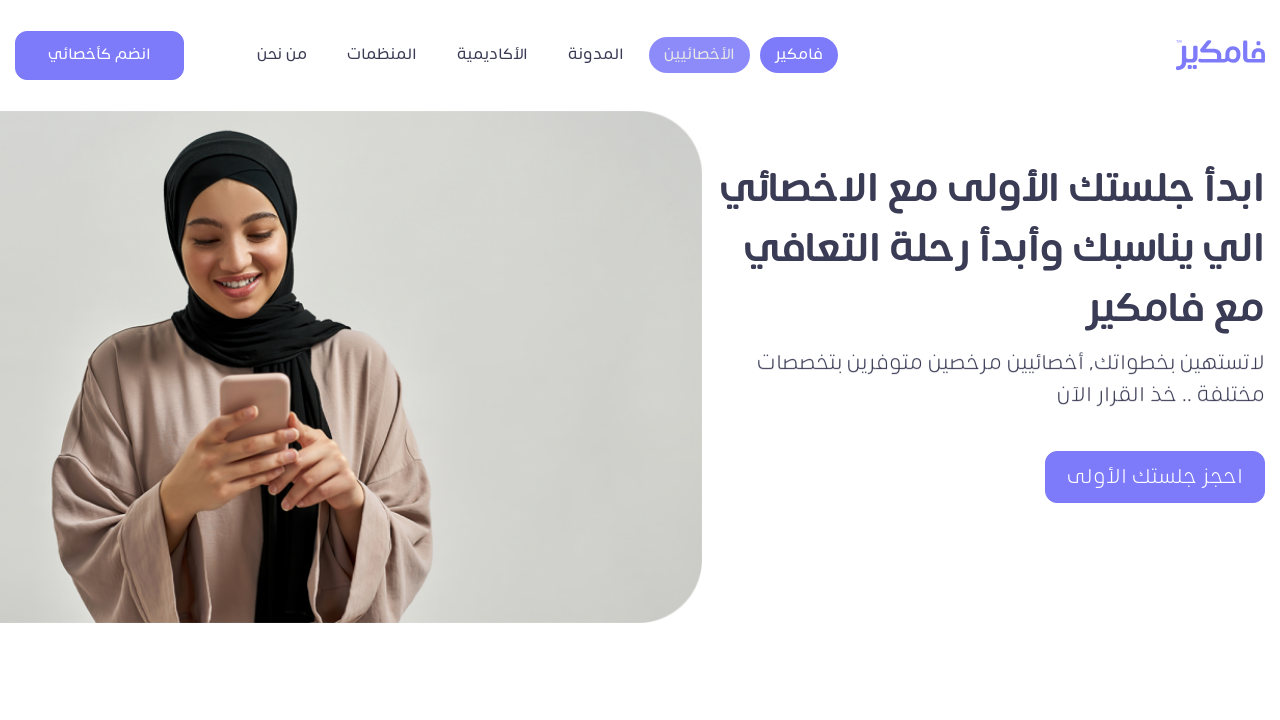

Clicked Specialists navigation link at (700, 55) on xpath=//*[@id='menu-item-1026']
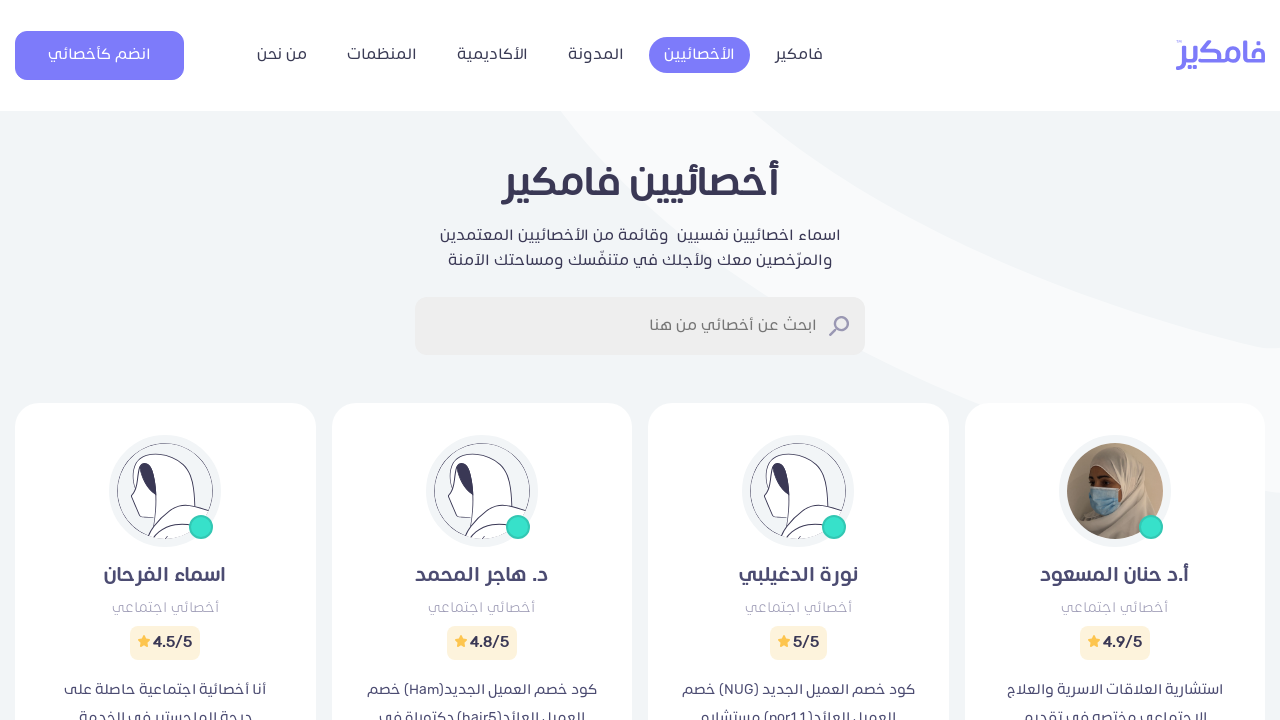

Located Blog navigation link
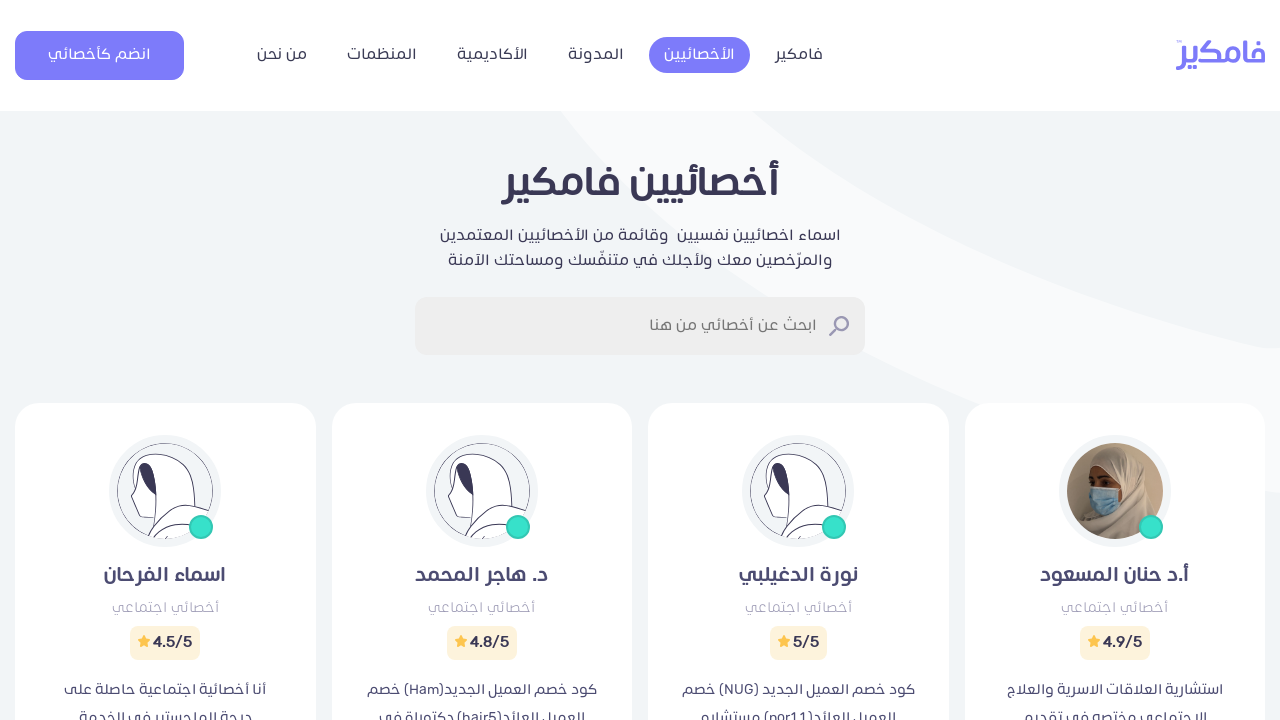

Hovered over Blog link at (596, 55) on xpath=//*[@id='menu-item-2633']
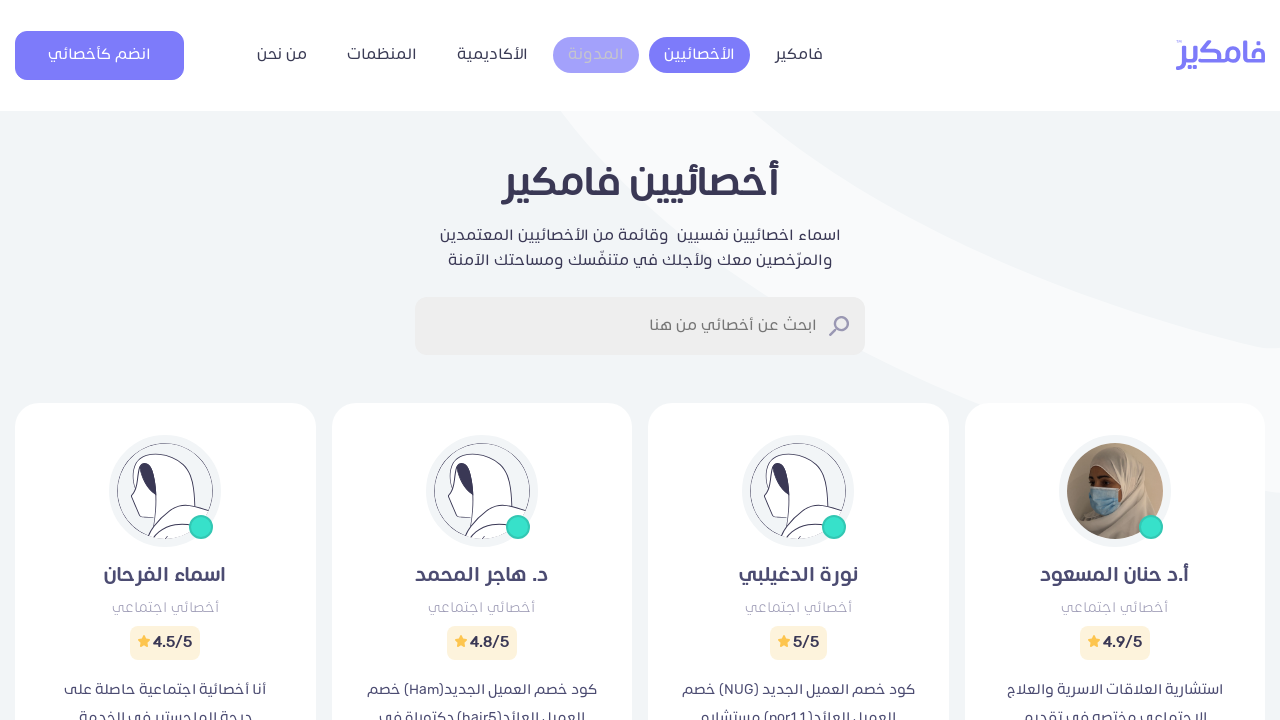

Clicked Blog navigation link at (596, 55) on xpath=//*[@id='menu-item-2633']
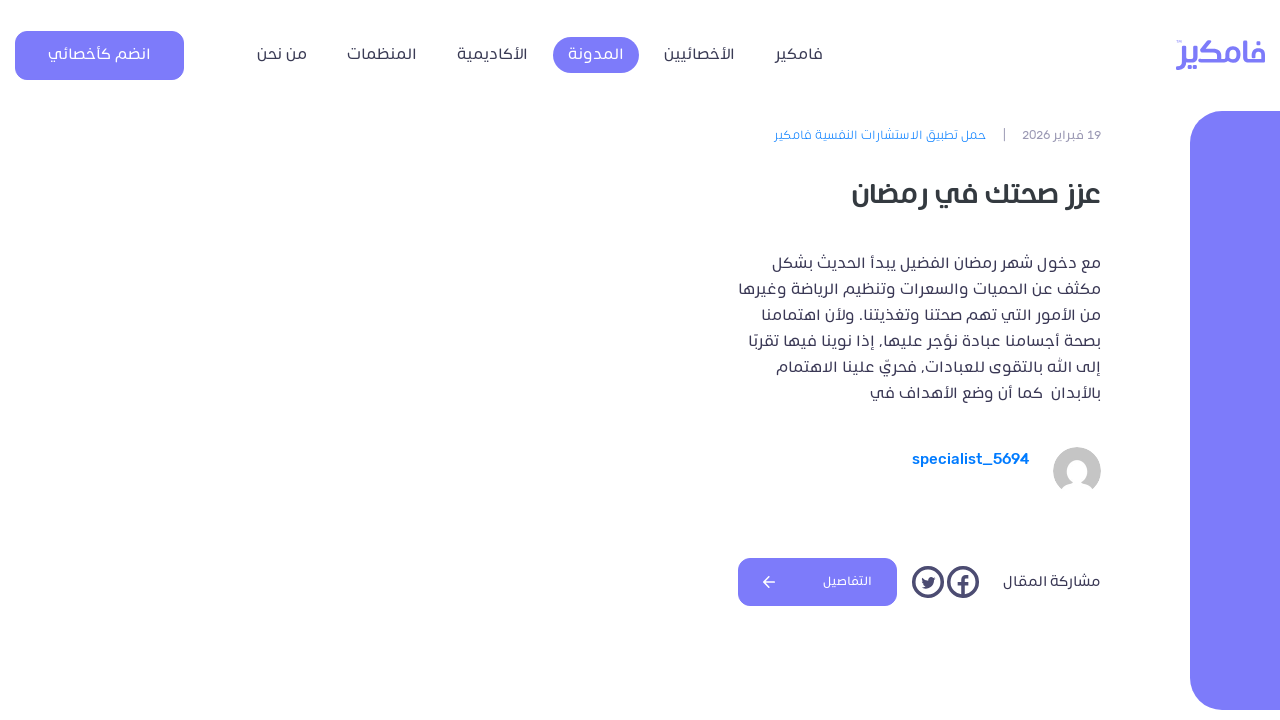

Located Academy navigation link
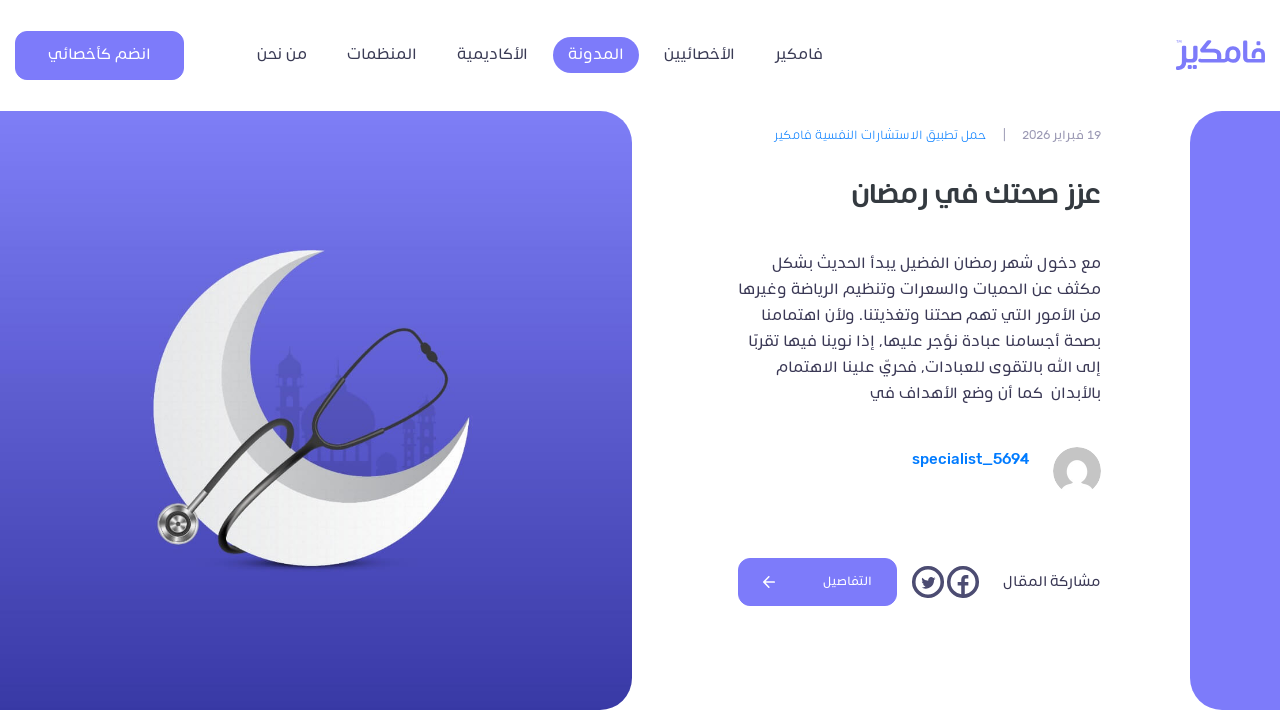

Hovered over Academy link at (492, 55) on xpath=//*[@id='menu-item-1227']
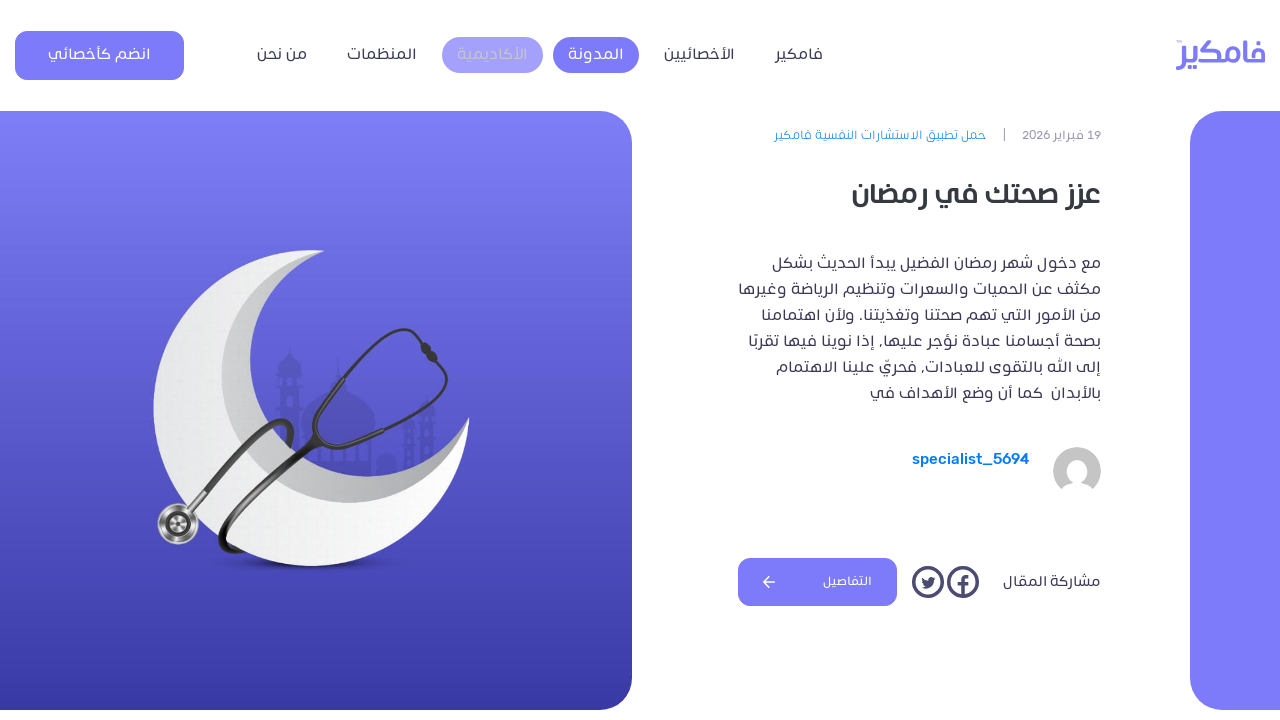

Clicked Academy navigation link at (492, 55) on xpath=//*[@id='menu-item-1227']
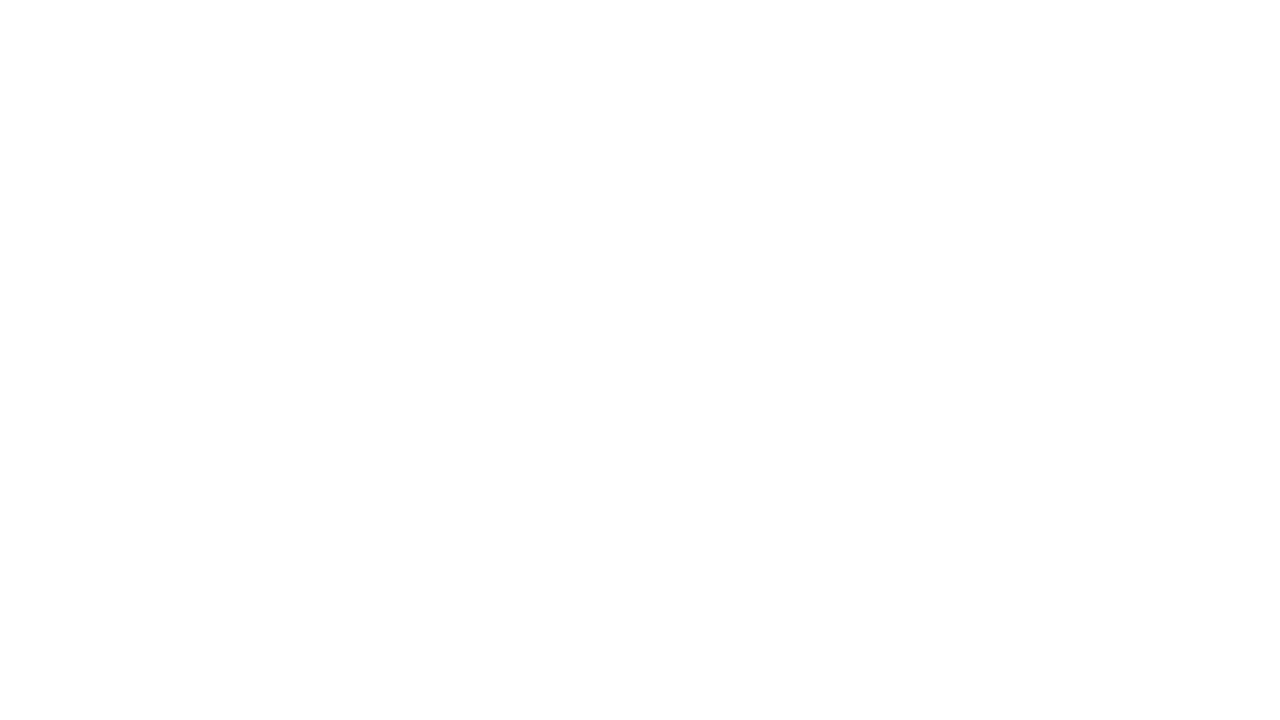

Navigated back from Academy page
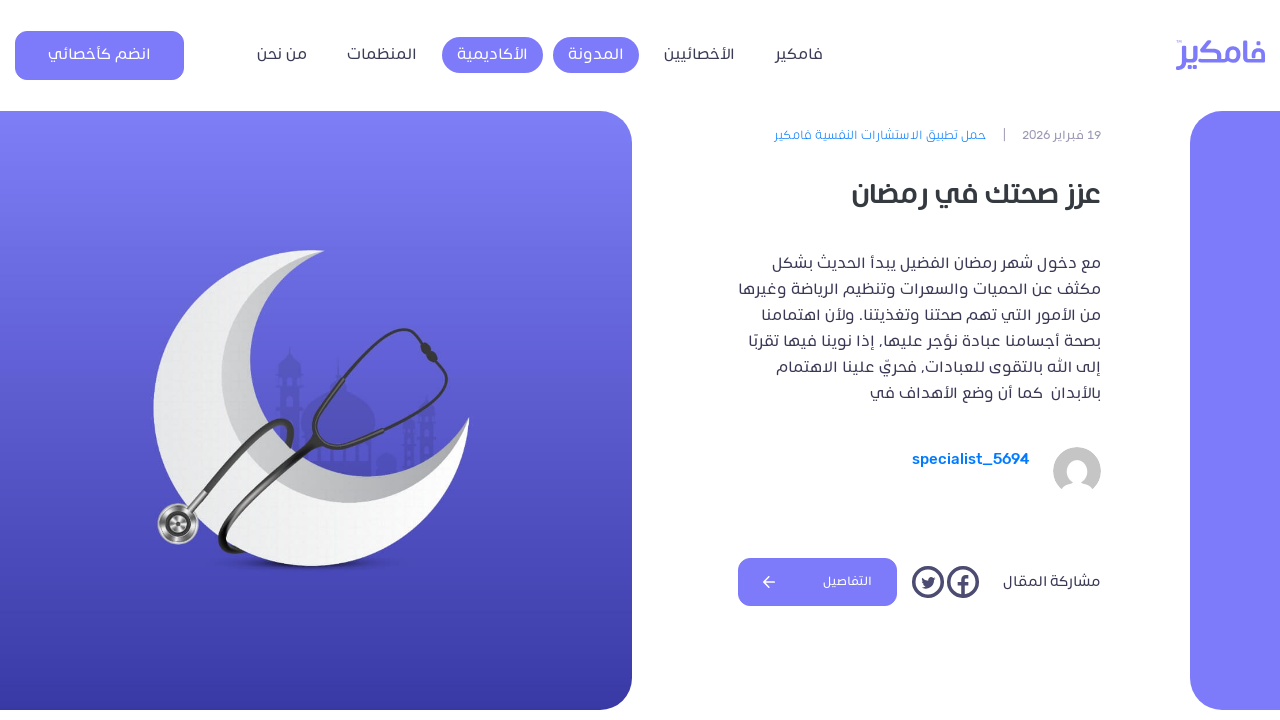

Located Organizations navigation link
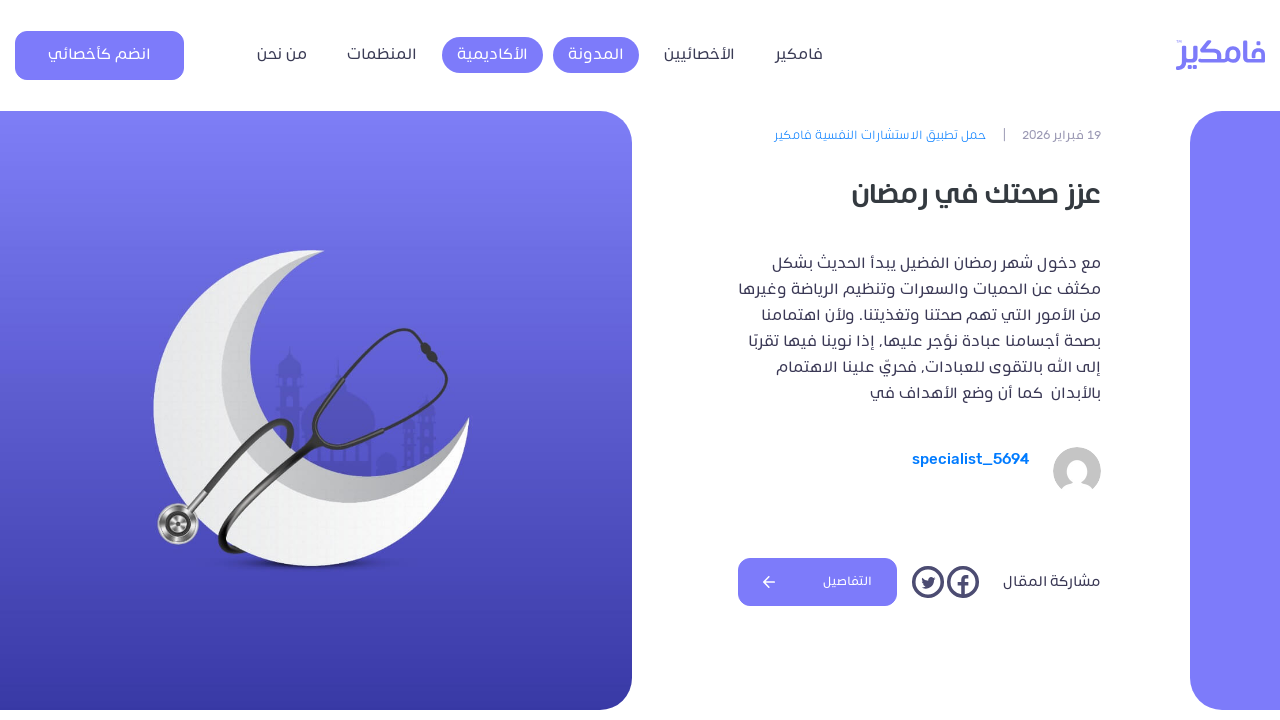

Hovered over Organizations link at (382, 55) on xpath=//*[@id='menu-item-187']
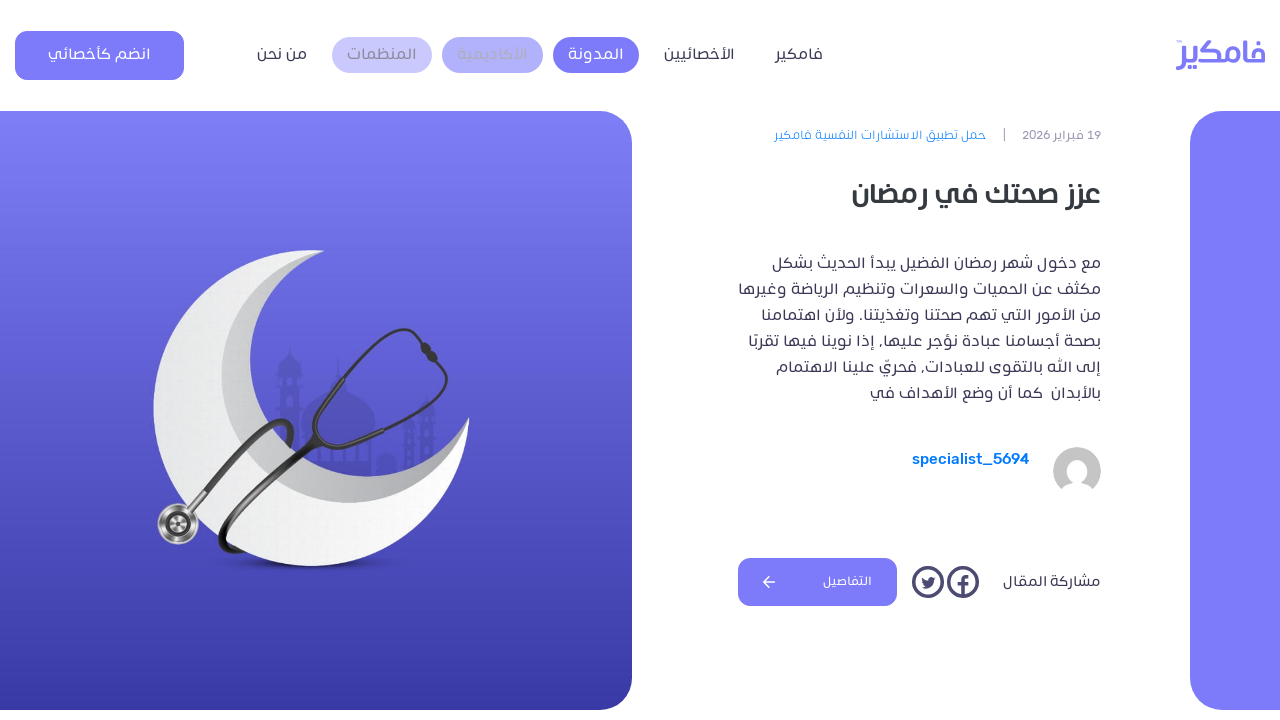

Clicked Organizations navigation link at (382, 55) on xpath=//*[@id='menu-item-187']
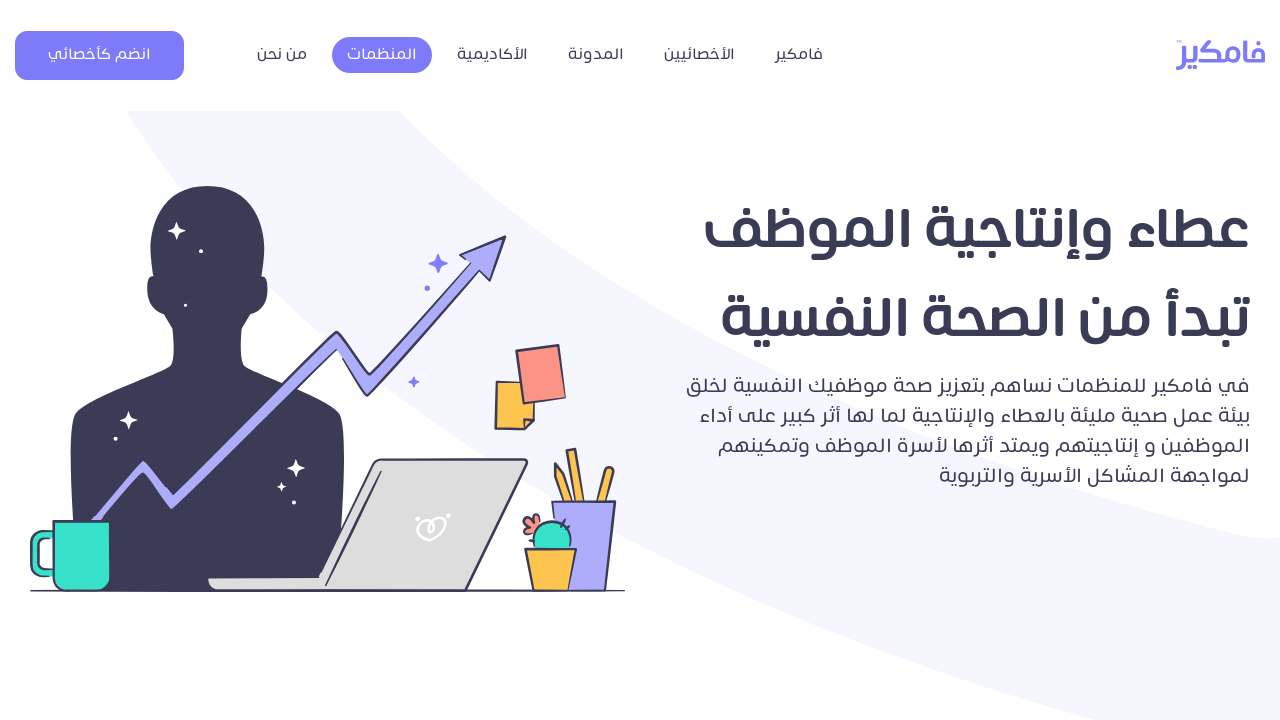

Located Who We Are navigation link
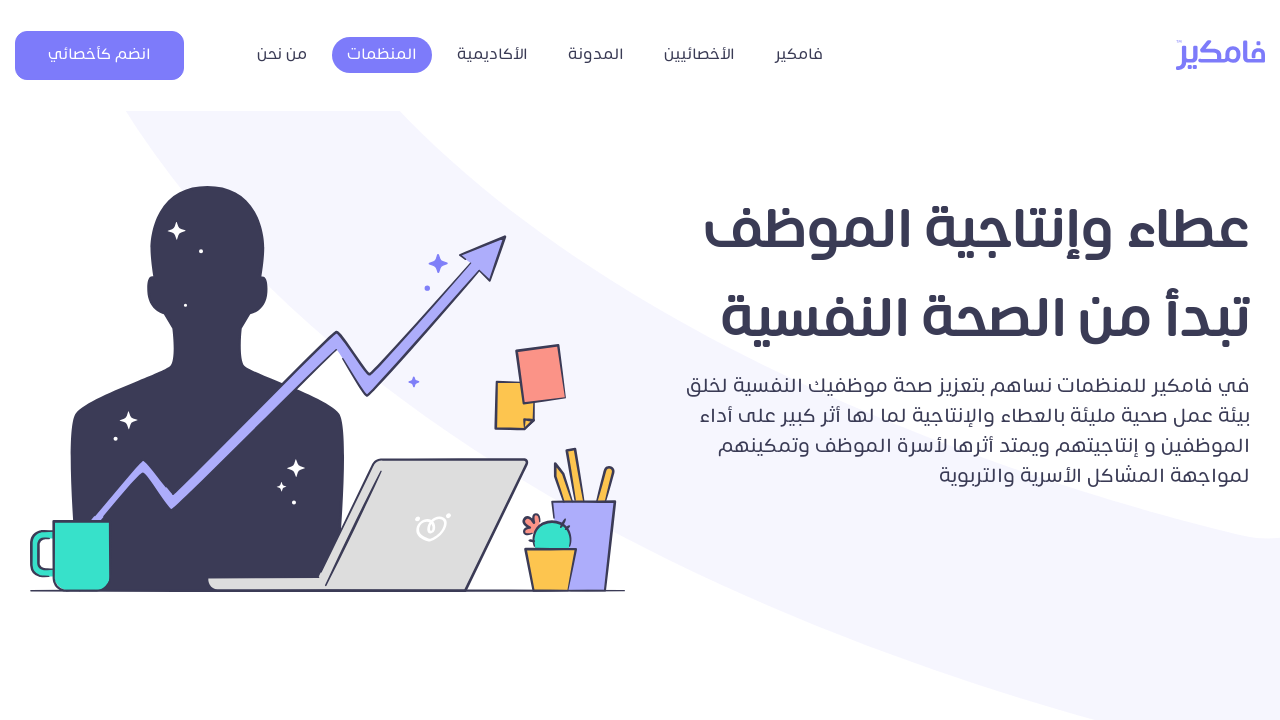

Hovered over Who We Are link at (282, 55) on xpath=//*[@id='menu-item-188']
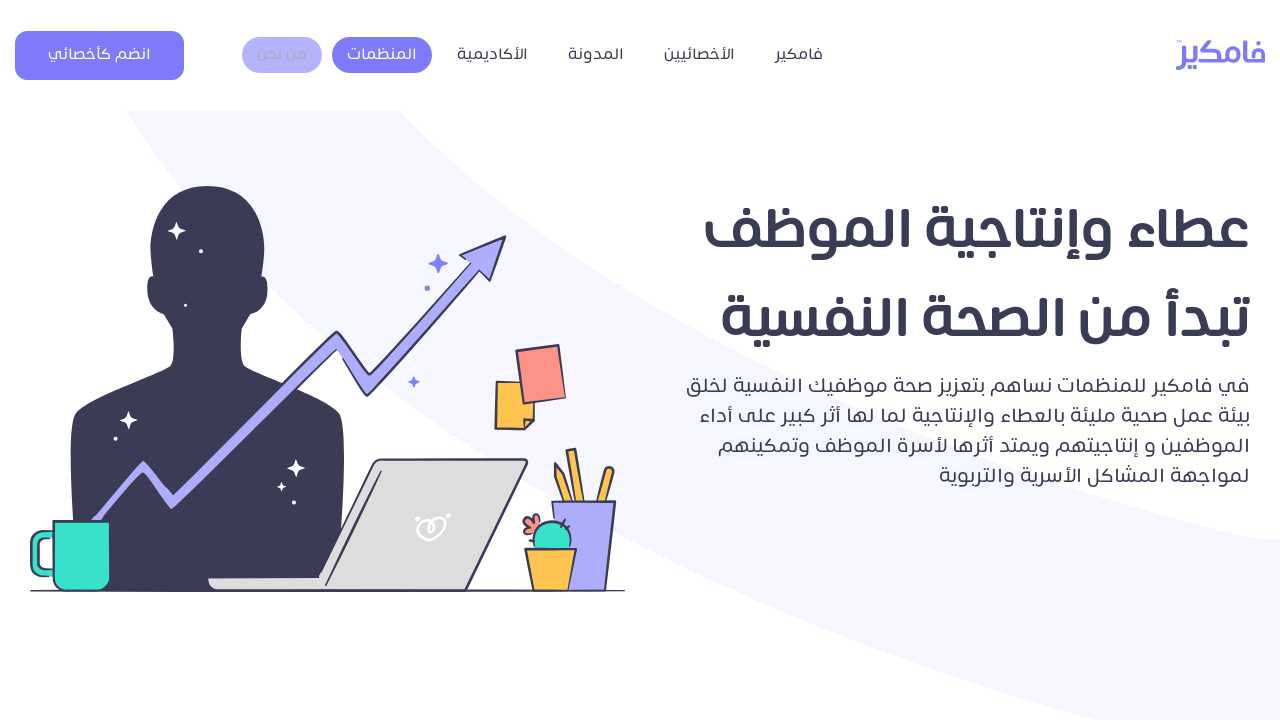

Clicked Who We Are navigation link at (282, 55) on xpath=//*[@id='menu-item-188']
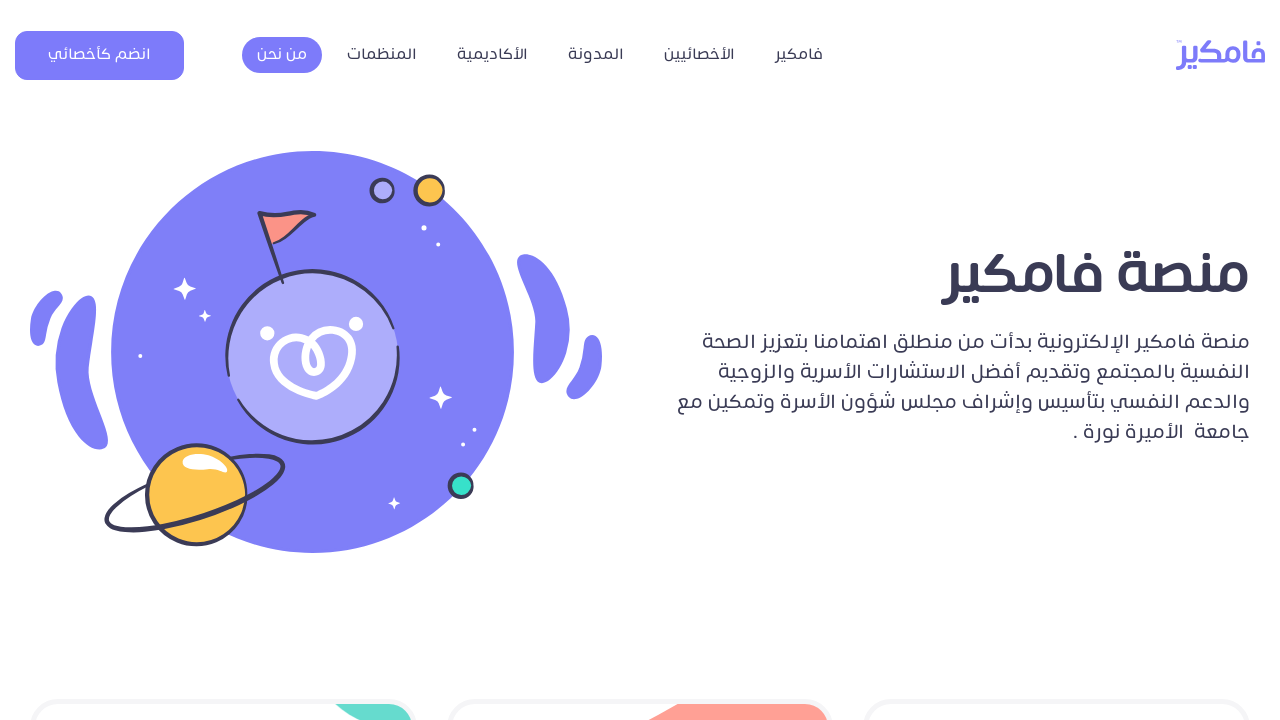

Clicked Join as Specialist button at (100, 55) on xpath=//*[@id='navbarContent']/button
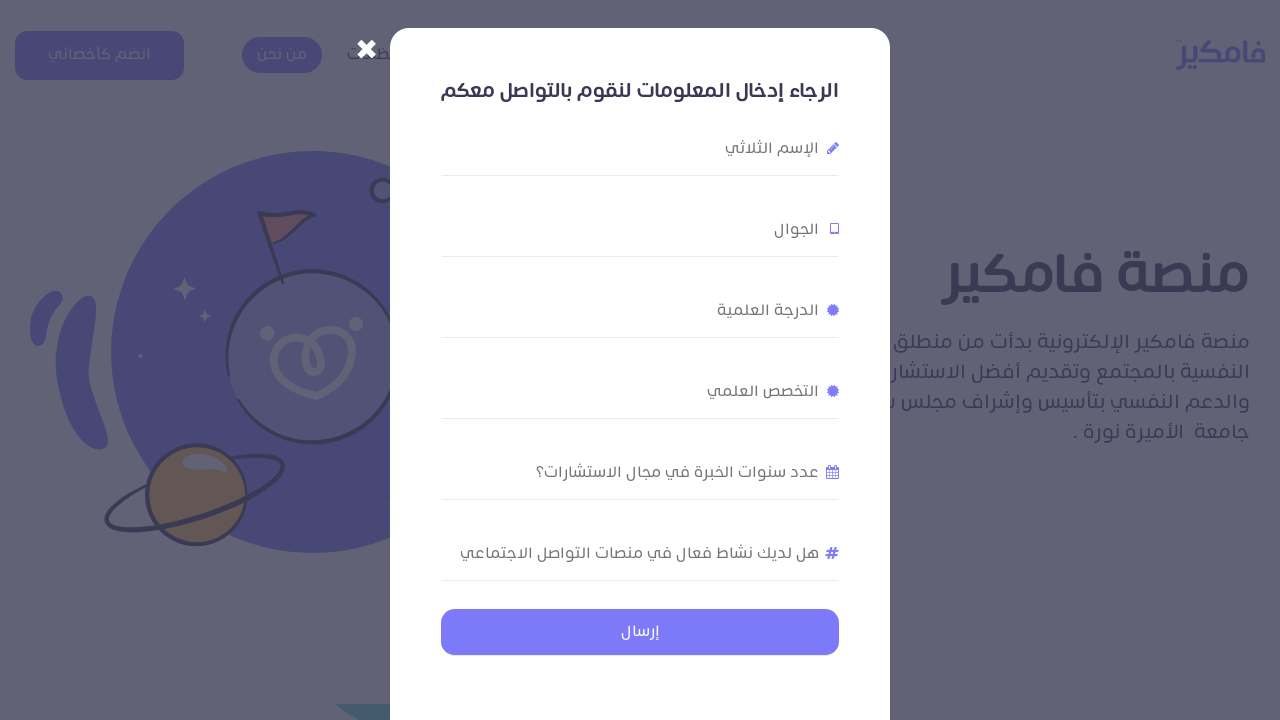

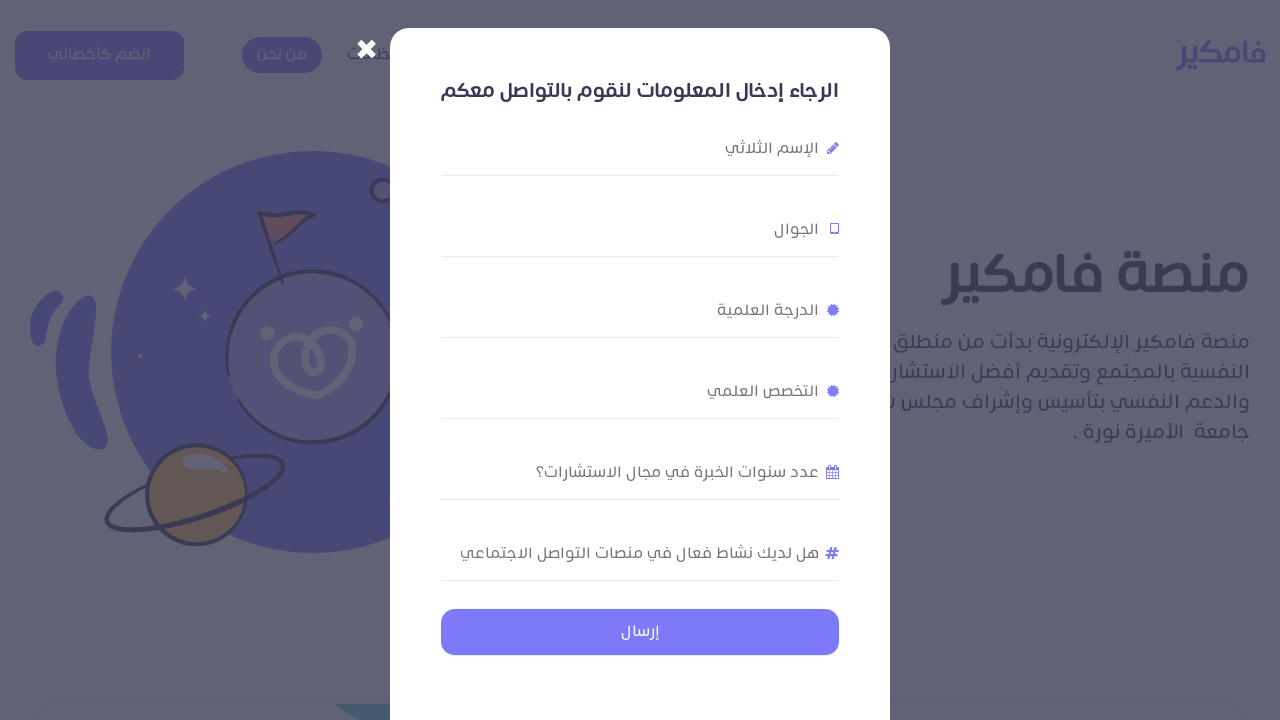